Tests login form validation by clicking the login button without filling any fields and verifying the error message is displayed

Starting URL: https://www.saucedemo.com/

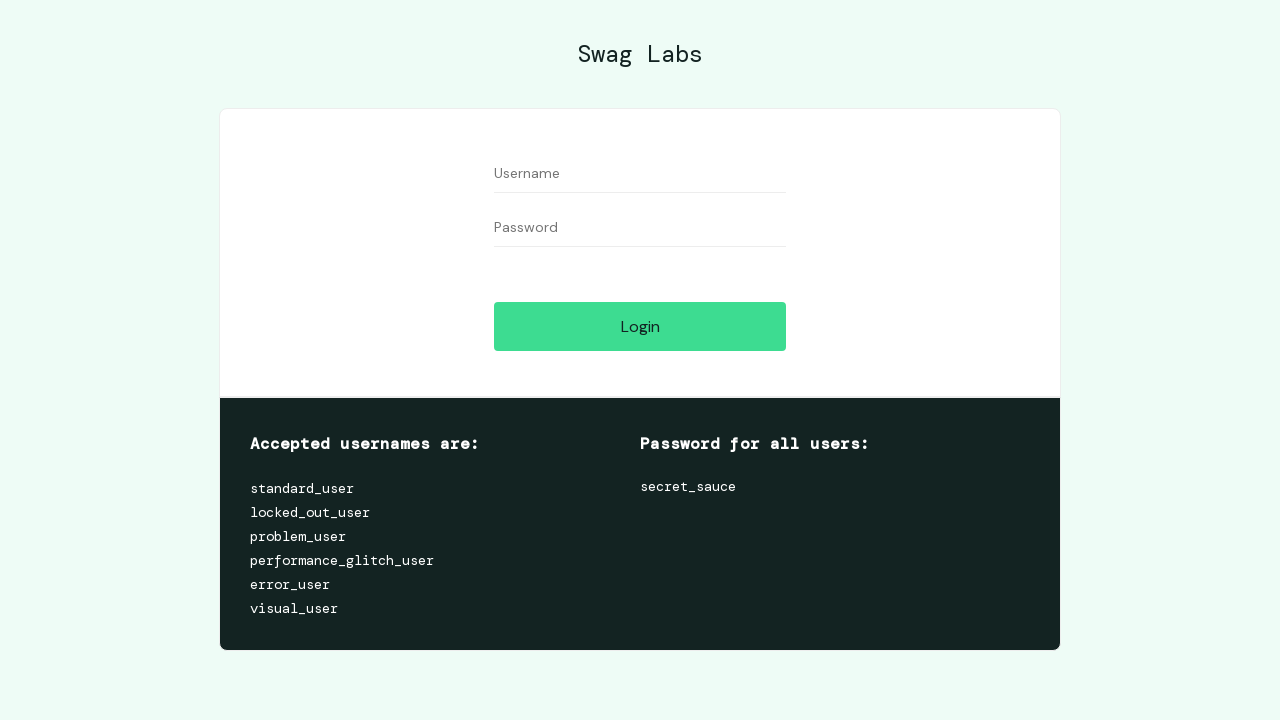

Navigated to Sauce Demo login page
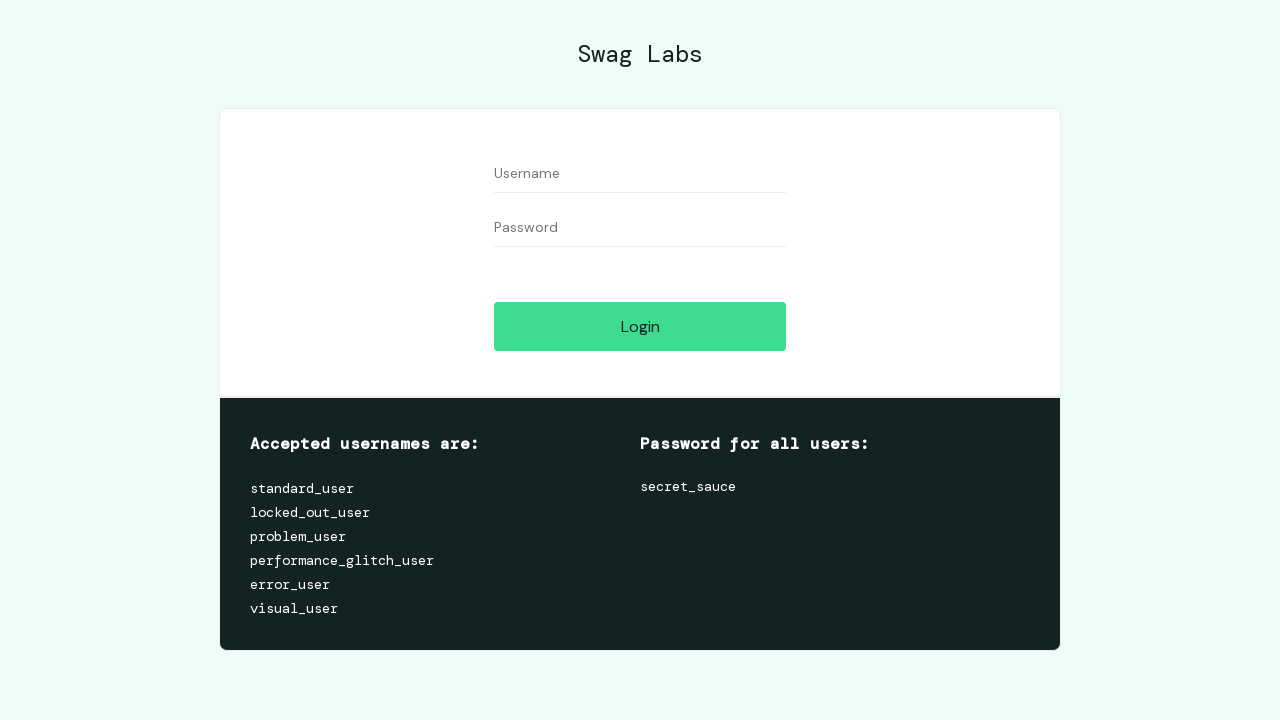

Clicked login button without filling any fields at (640, 326) on [name='login-button']
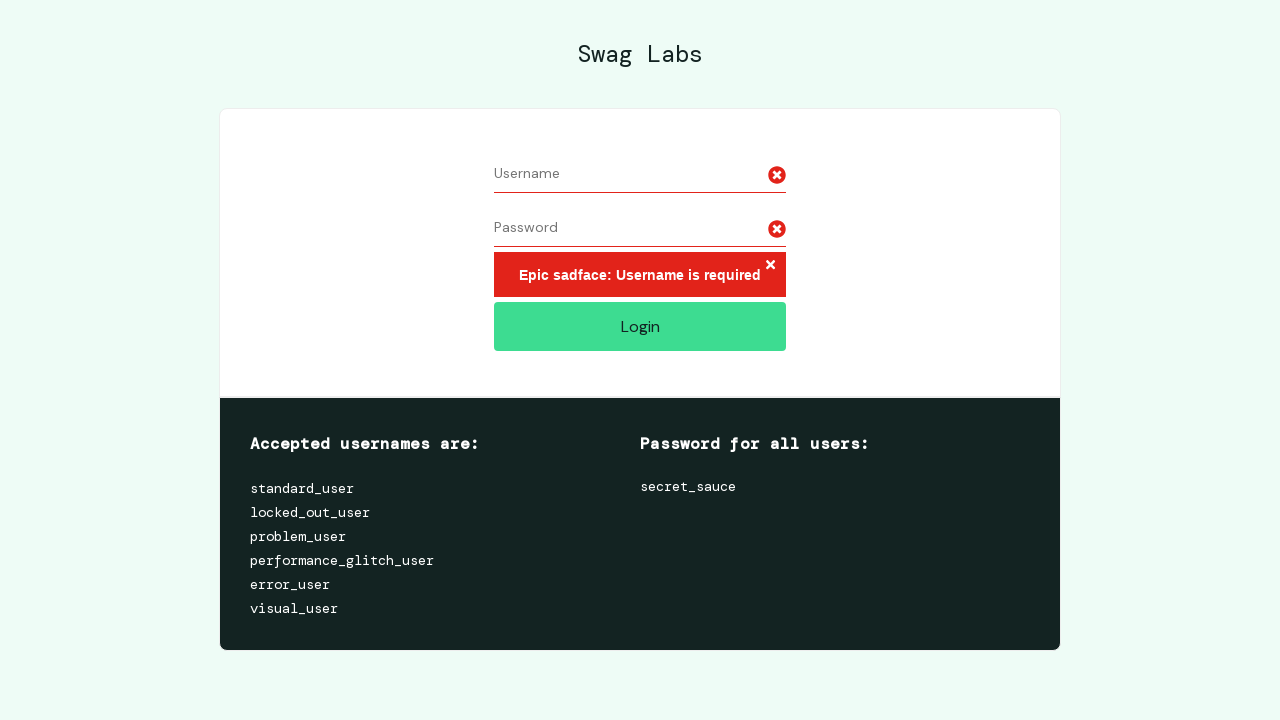

Error message displayed for unfilled login fields
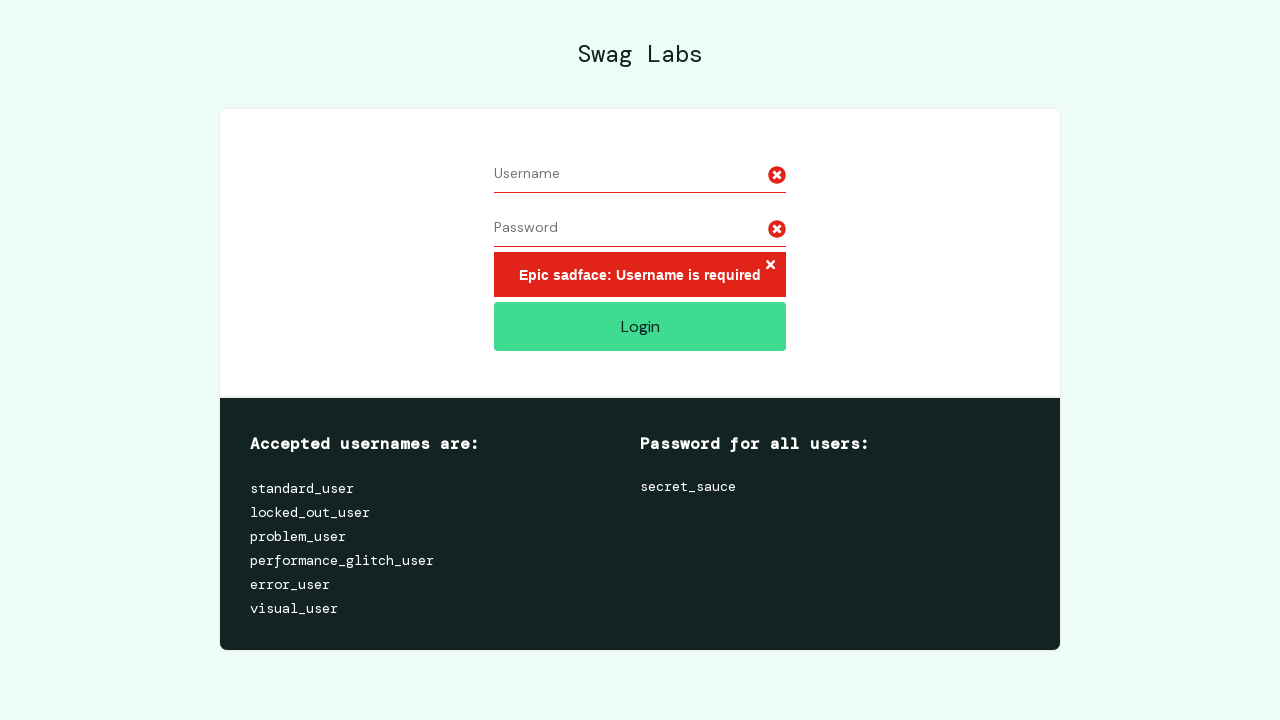

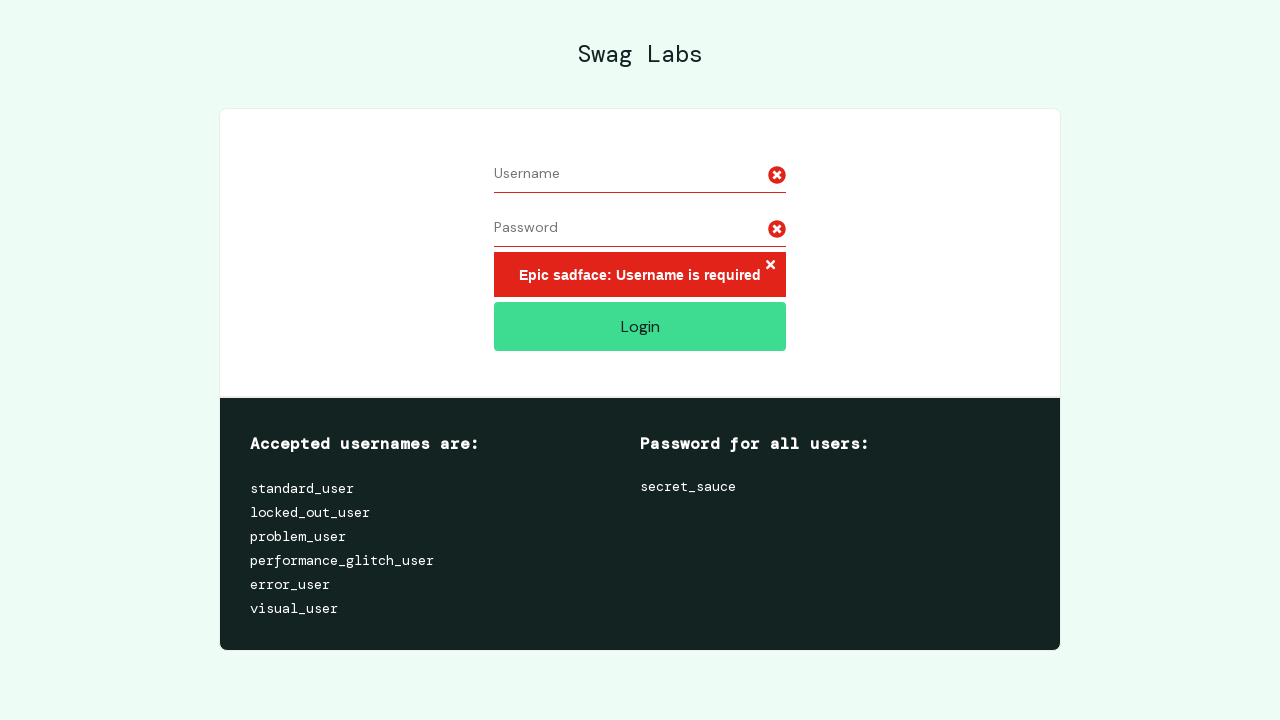